Tests navigation through the Elements section of the left sidebar by clicking on each menu item (Text Box, Check Box, Radio Button, Web Tables, Links, Broken Links - Images, Upload and Download, Dynamic Properties) and verifying the correct page header is displayed.

Starting URL: https://demoqa.com/forms

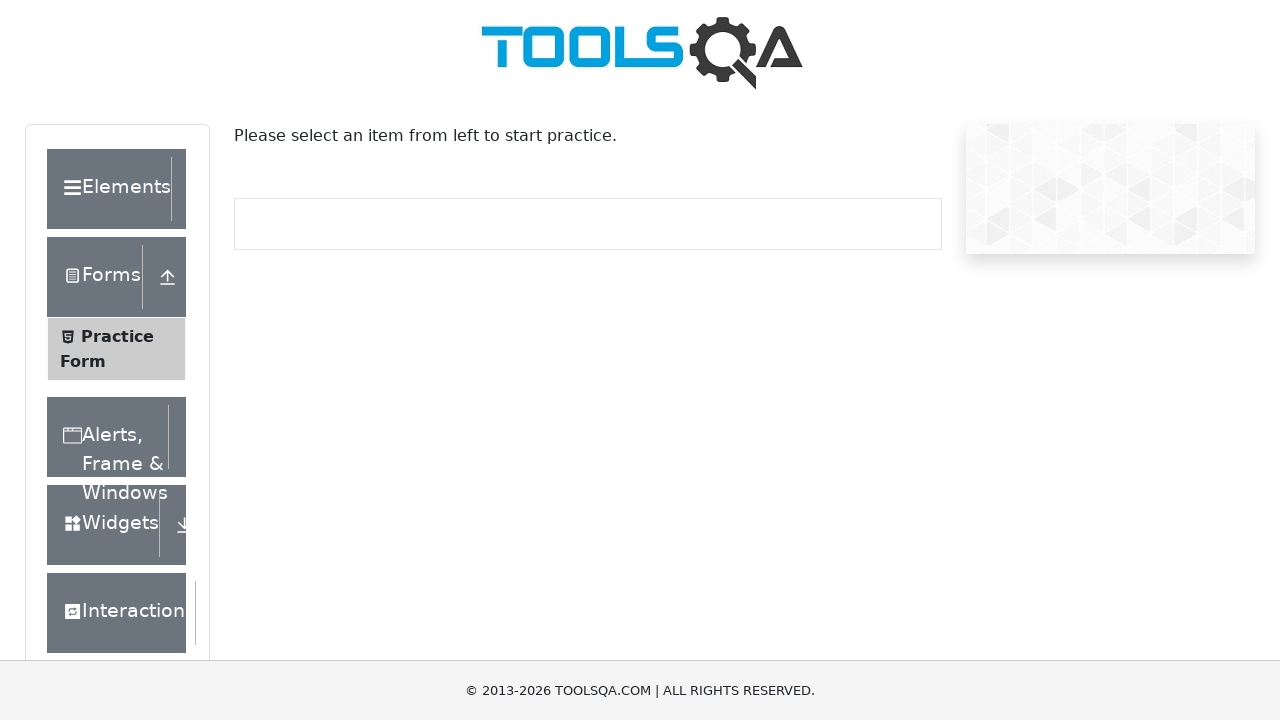

Removed fixed banner element
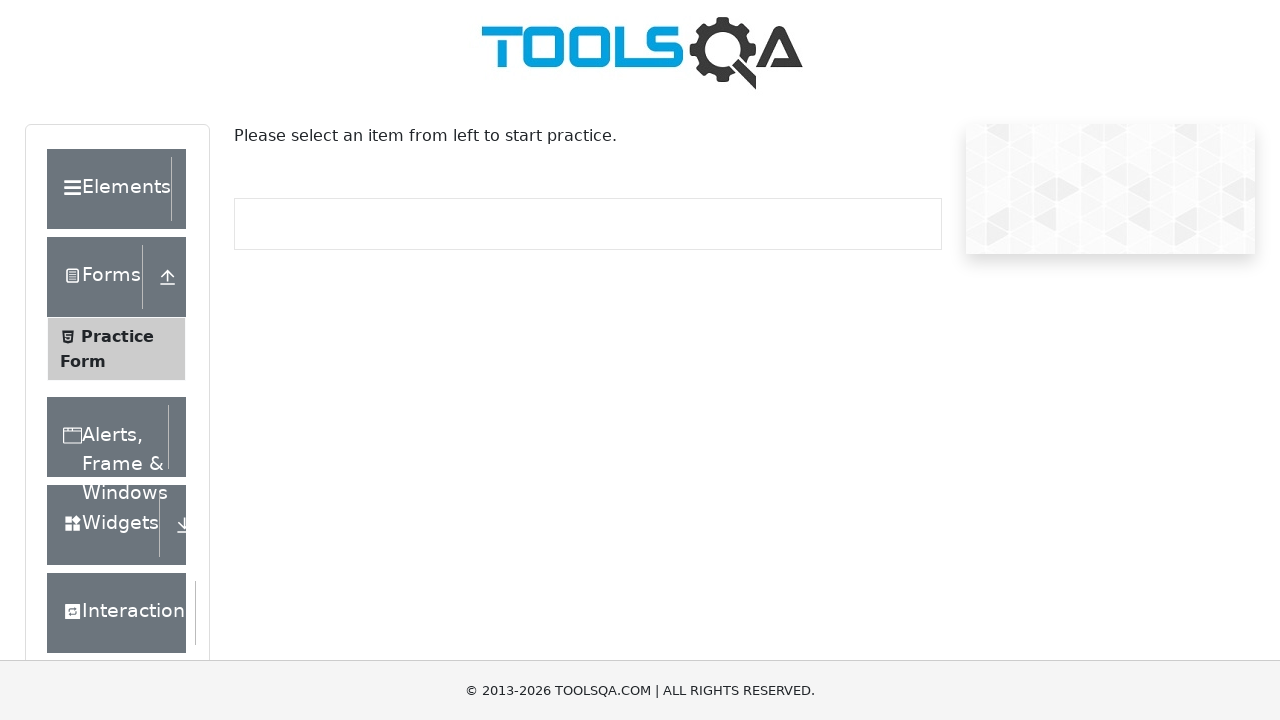

Removed footer element
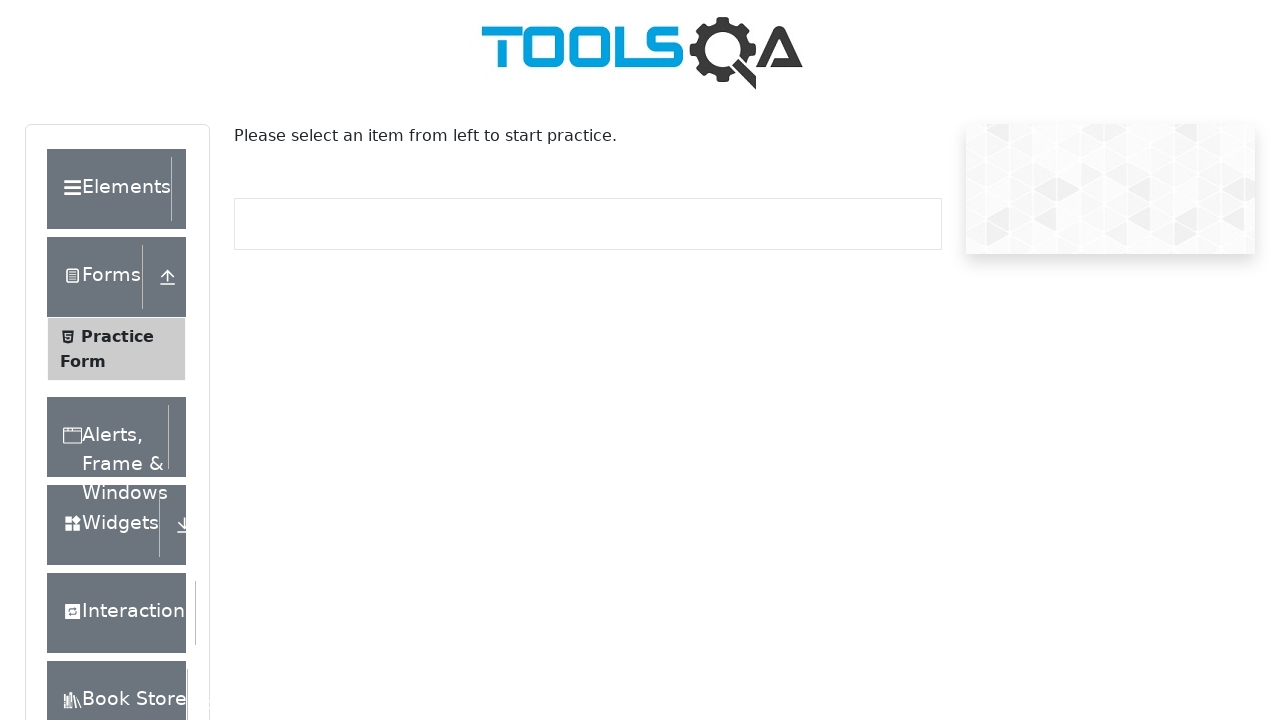

Clicked Elements section to expand it at (109, 189) on xpath=//*[text()='Elements']
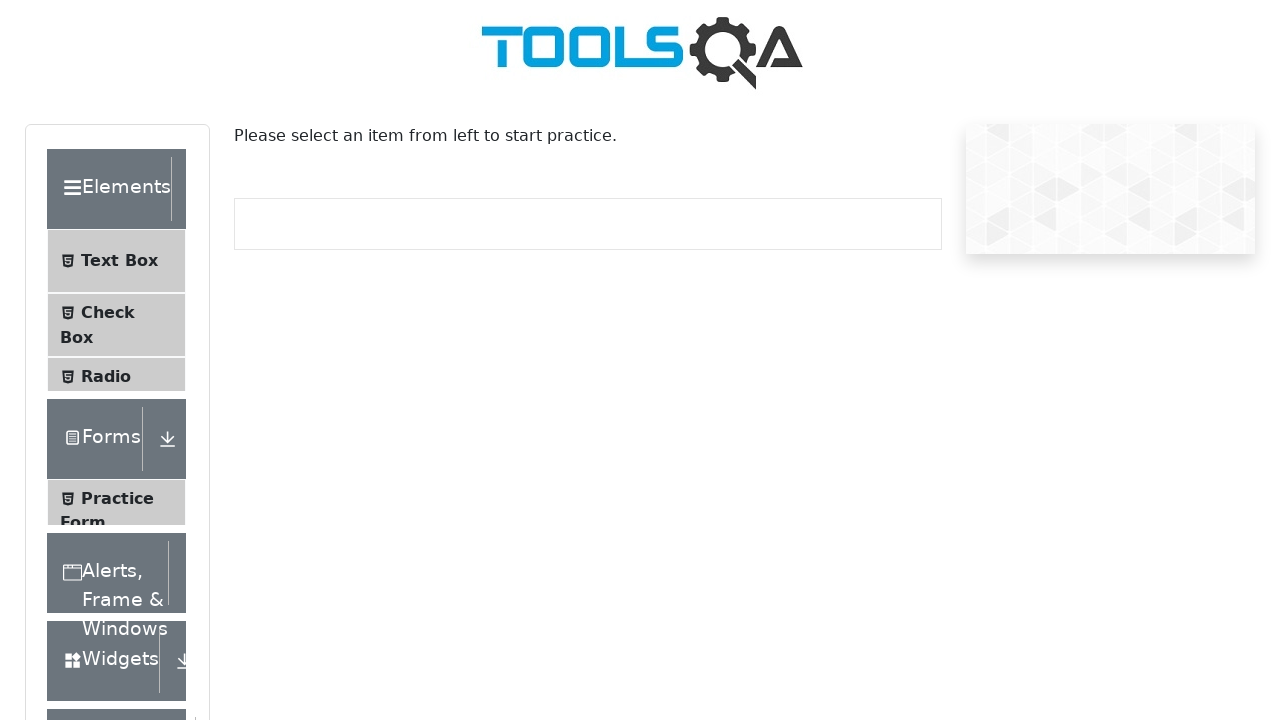

Clicked on 'Text Box' menu item at (119, 261) on xpath=//span[text()='Text Box']
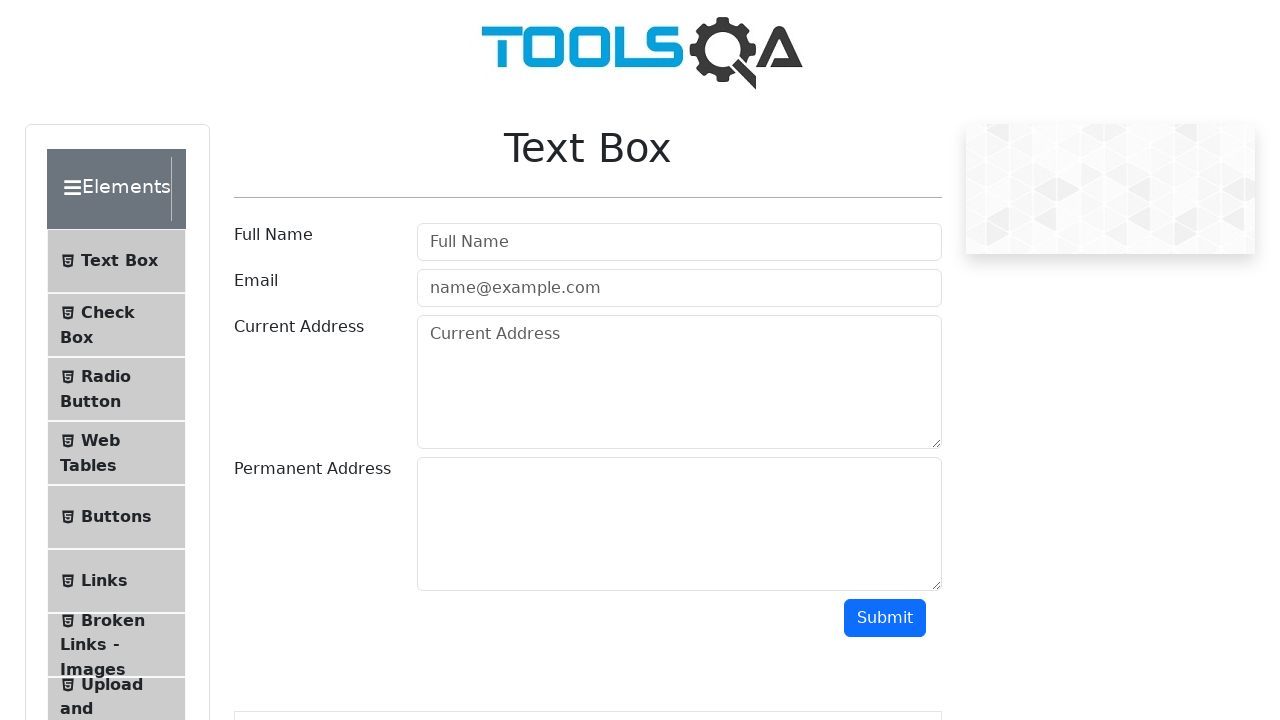

Page header loaded
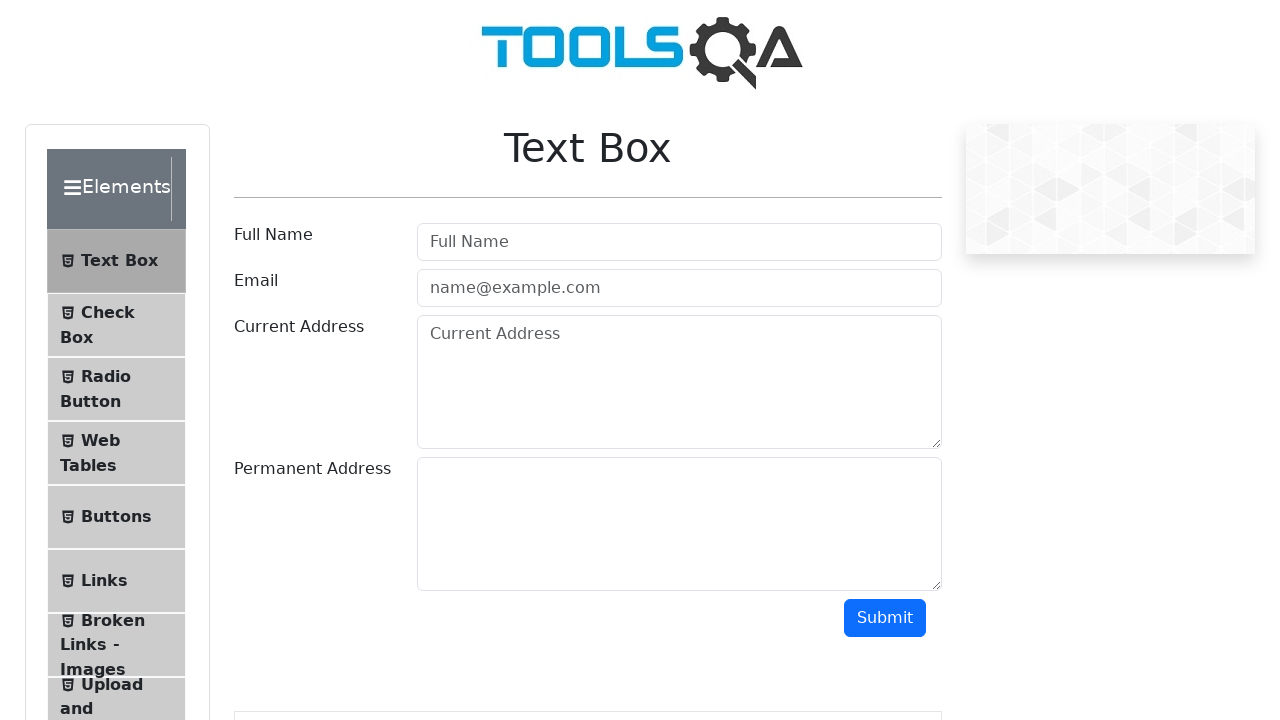

Verified page header contains 'Text Box'
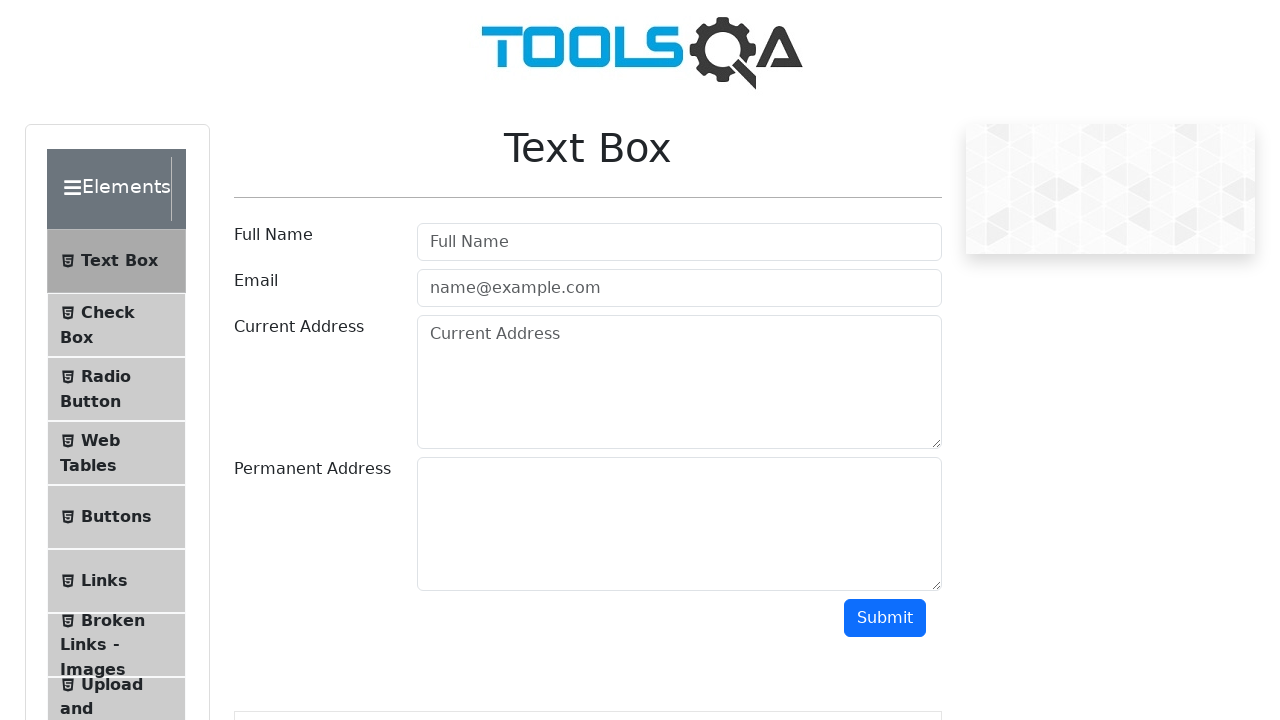

Clicked Elements section to expand it at (109, 189) on xpath=//*[text()='Elements']
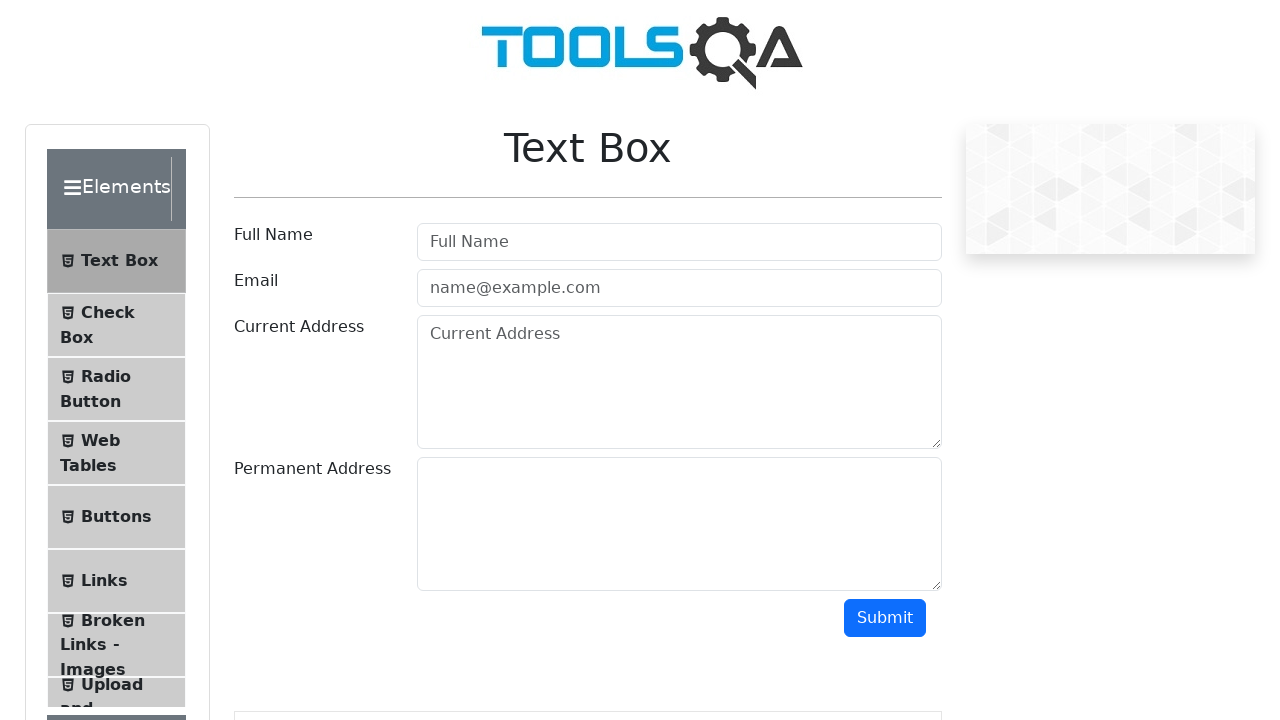

Clicked on 'Check Box' menu item at (108, 272) on xpath=//span[text()='Check Box']
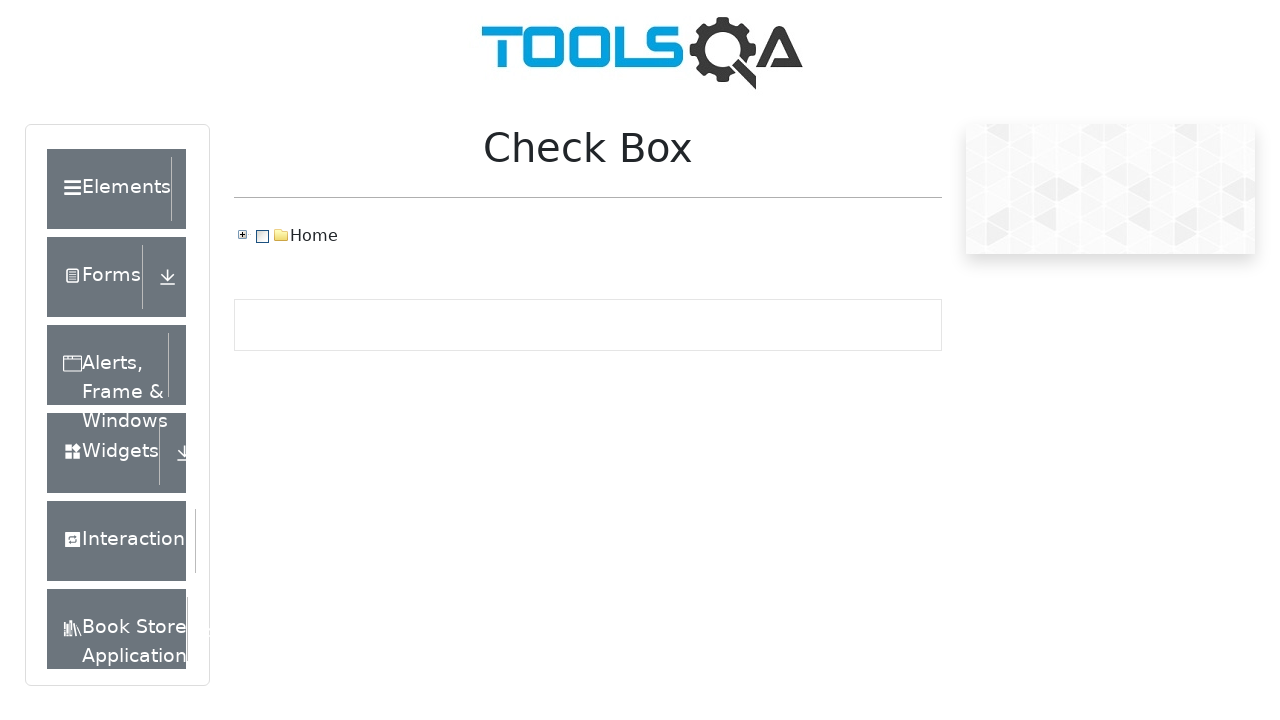

Page header loaded
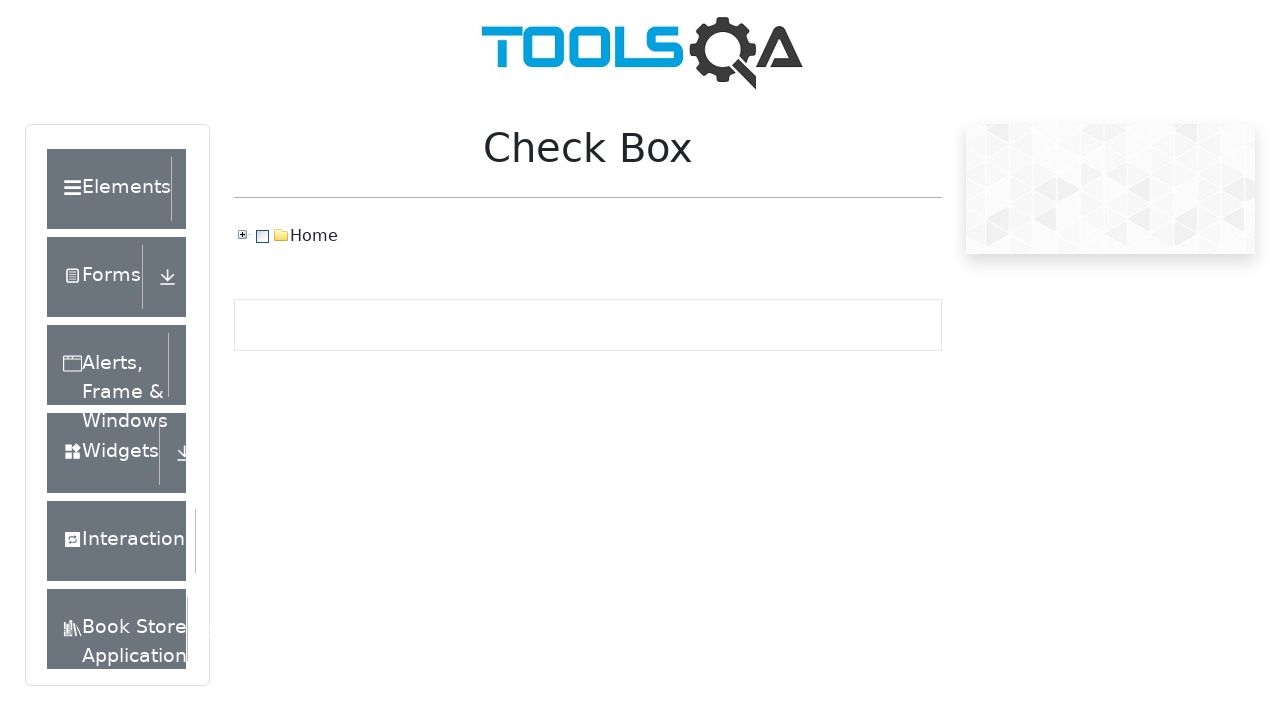

Verified page header contains 'Check Box'
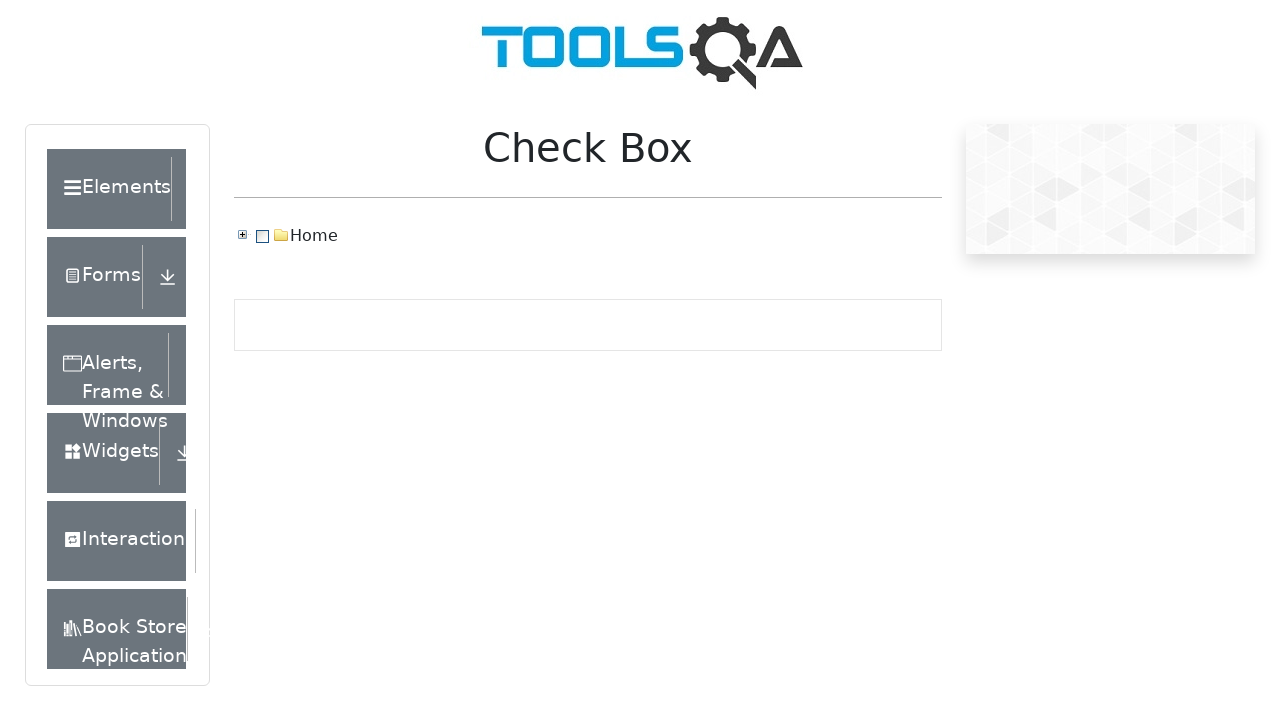

Clicked Elements section to expand it at (109, 189) on xpath=//*[text()='Elements']
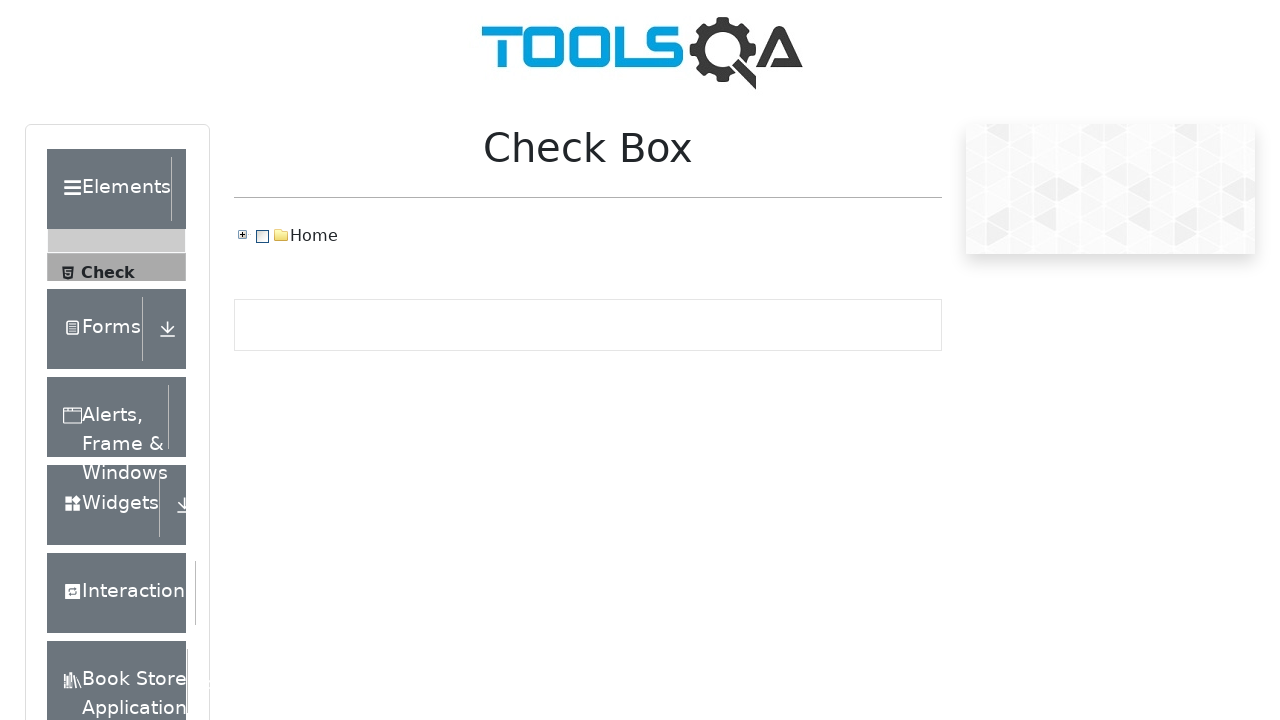

Clicked on 'Radio Button' menu item at (106, 336) on xpath=//span[text()='Radio Button']
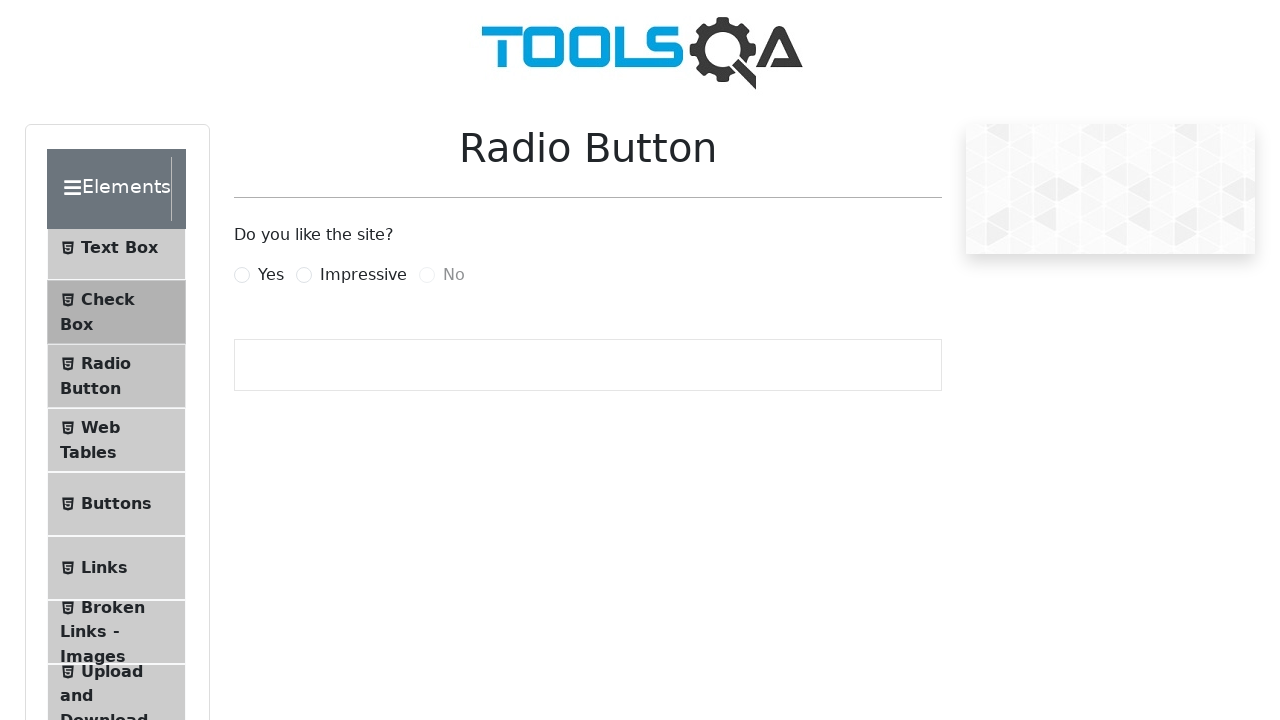

Page header loaded
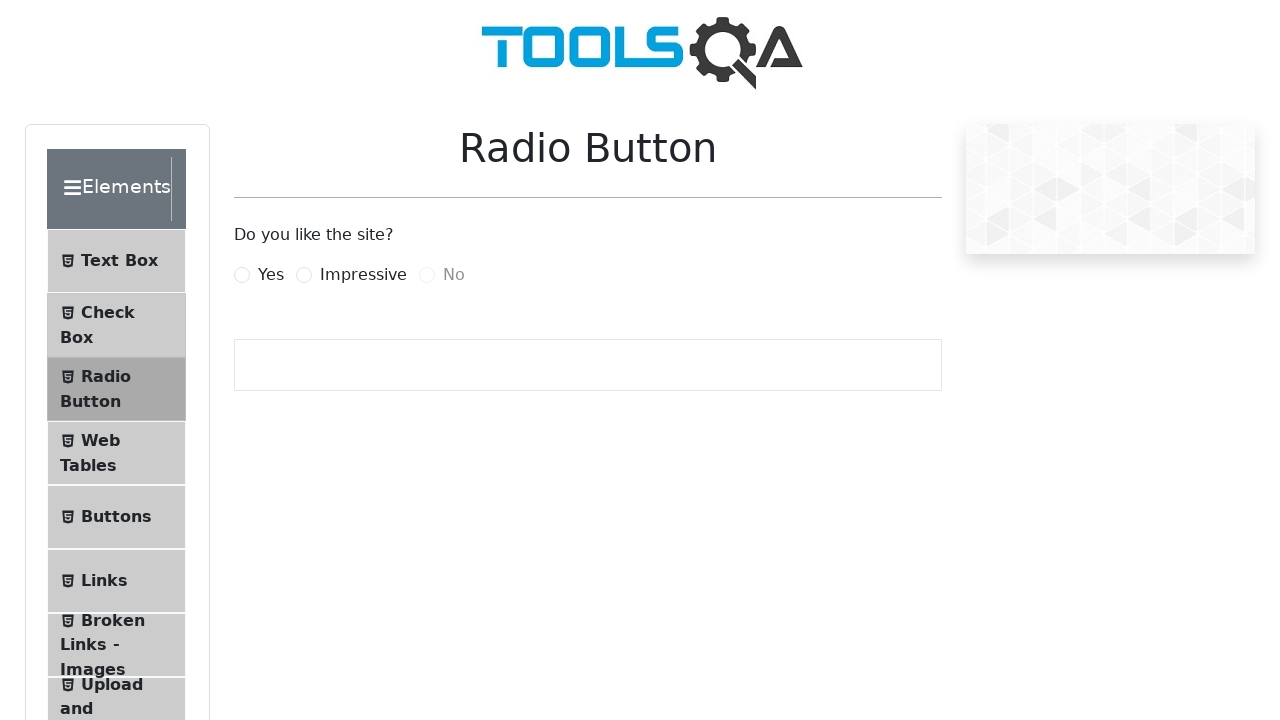

Verified page header contains 'Radio Button'
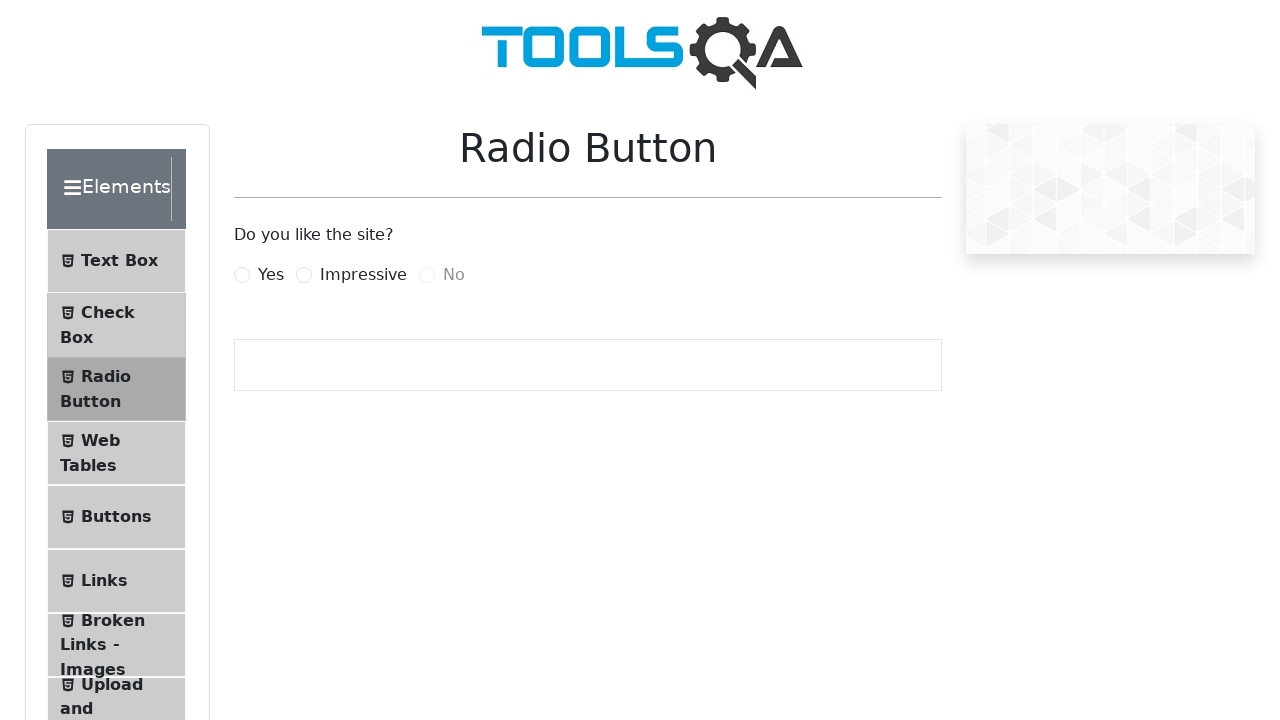

Clicked Elements section to expand it at (109, 189) on xpath=//*[text()='Elements']
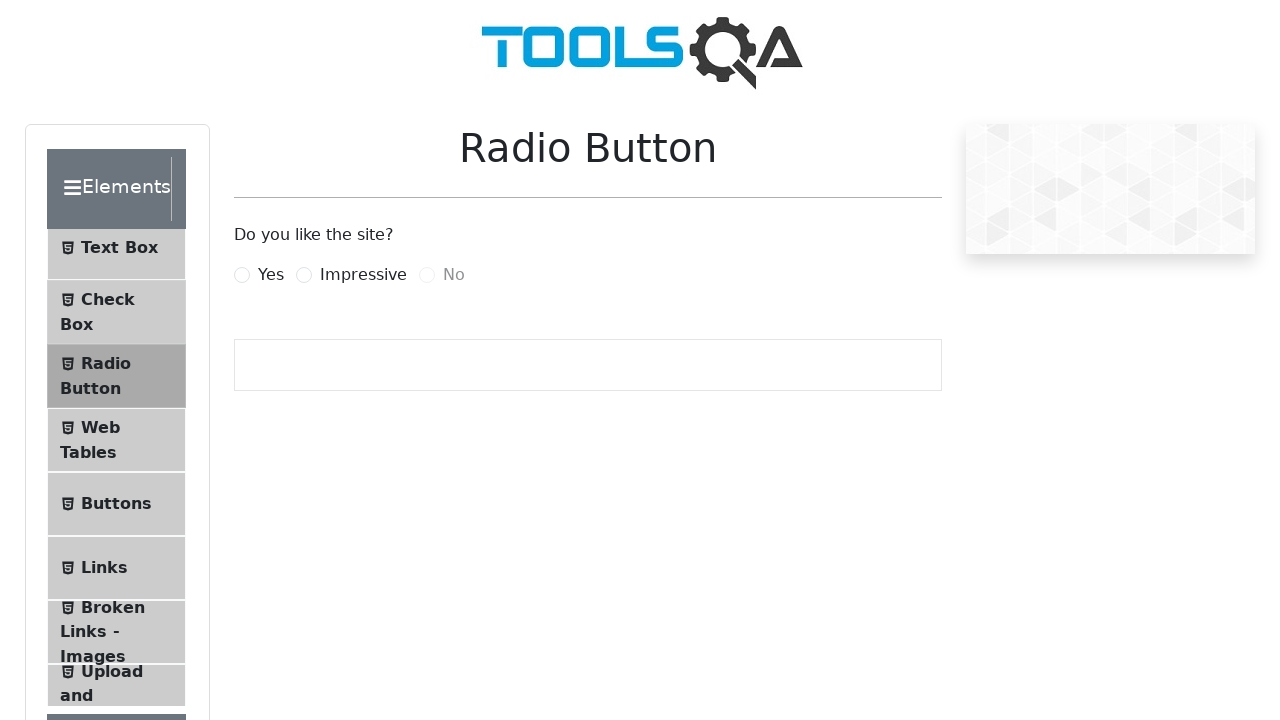

Clicked on 'Web Tables' menu item at (100, 256) on xpath=//span[text()='Web Tables']
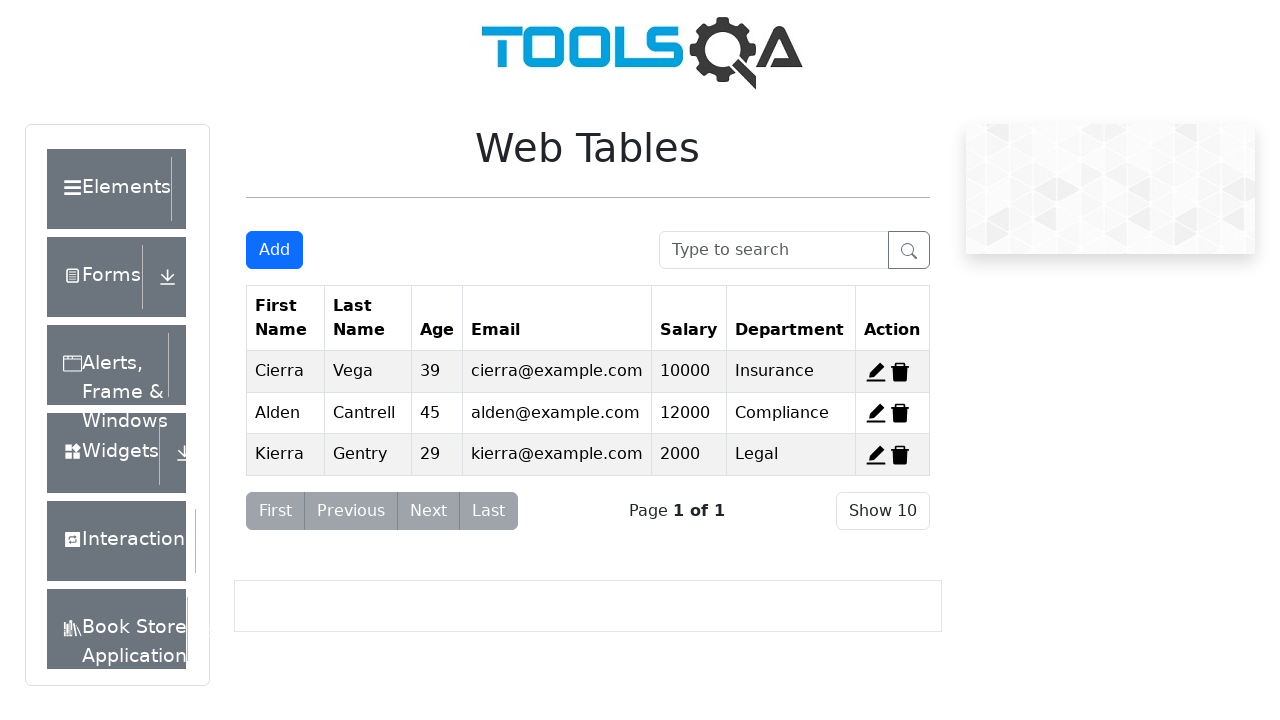

Page header loaded
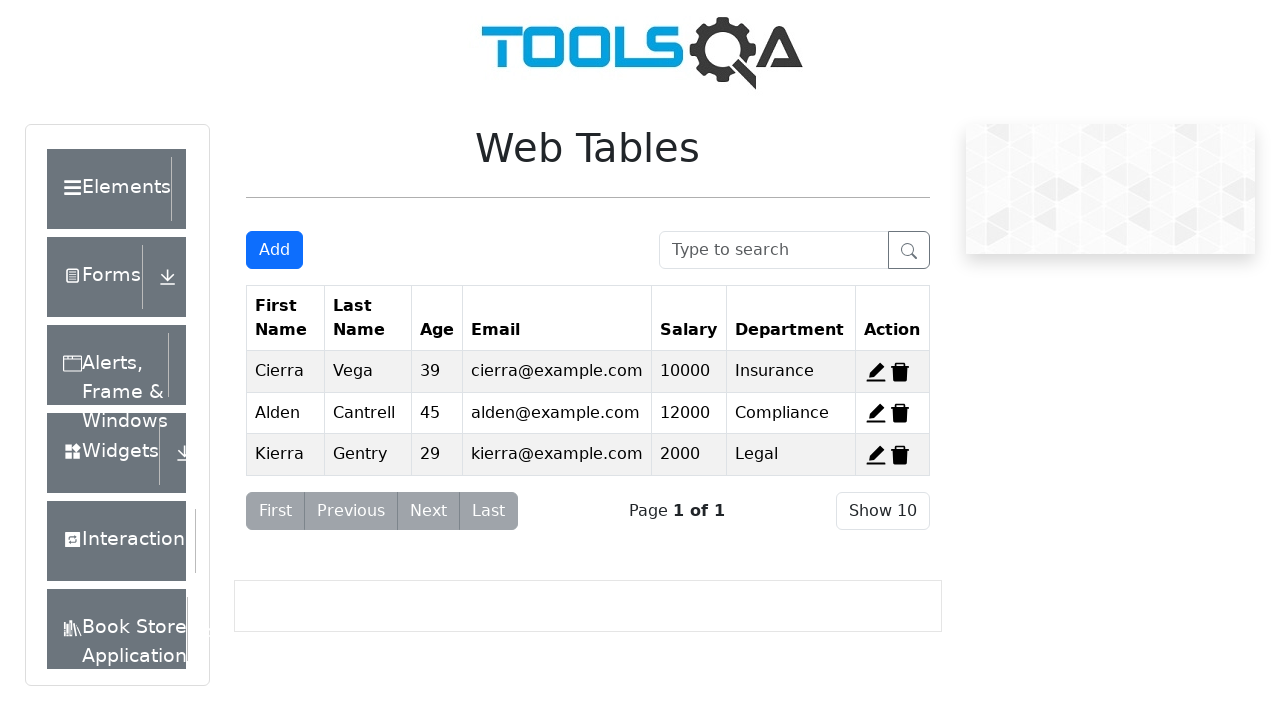

Verified page header contains 'Web Tables'
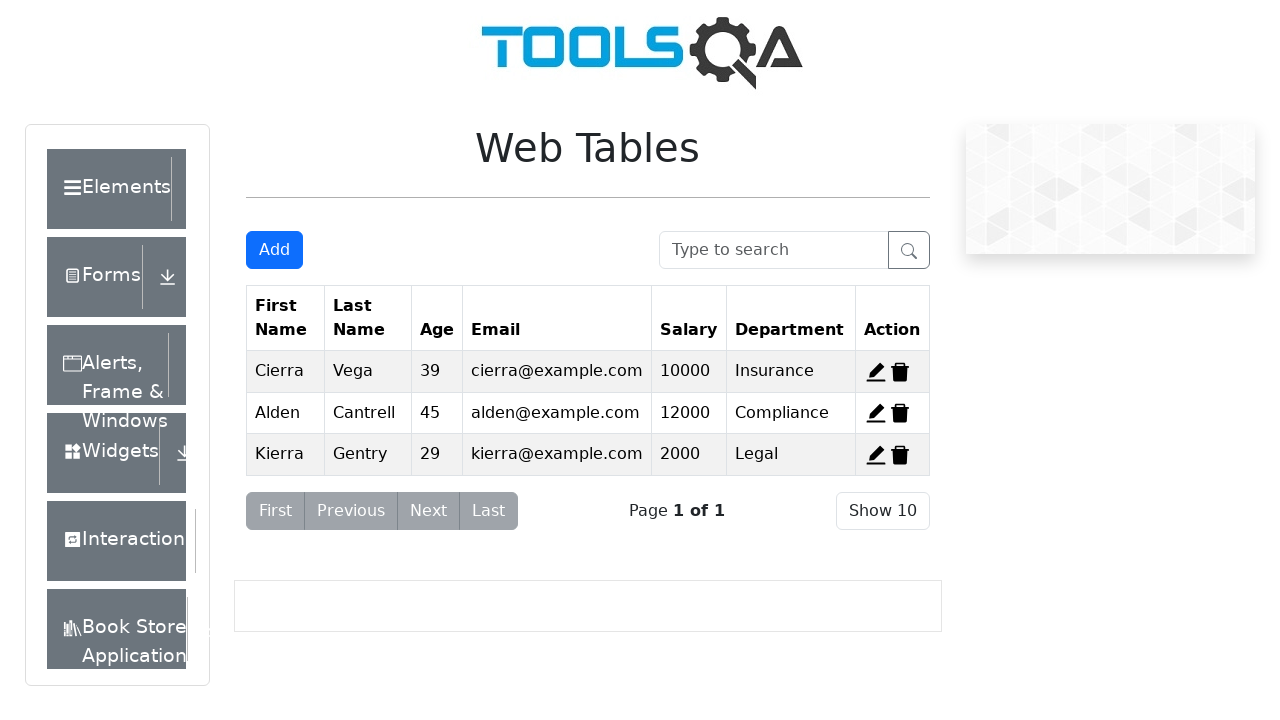

Clicked Elements section to expand it at (109, 189) on xpath=//*[text()='Elements']
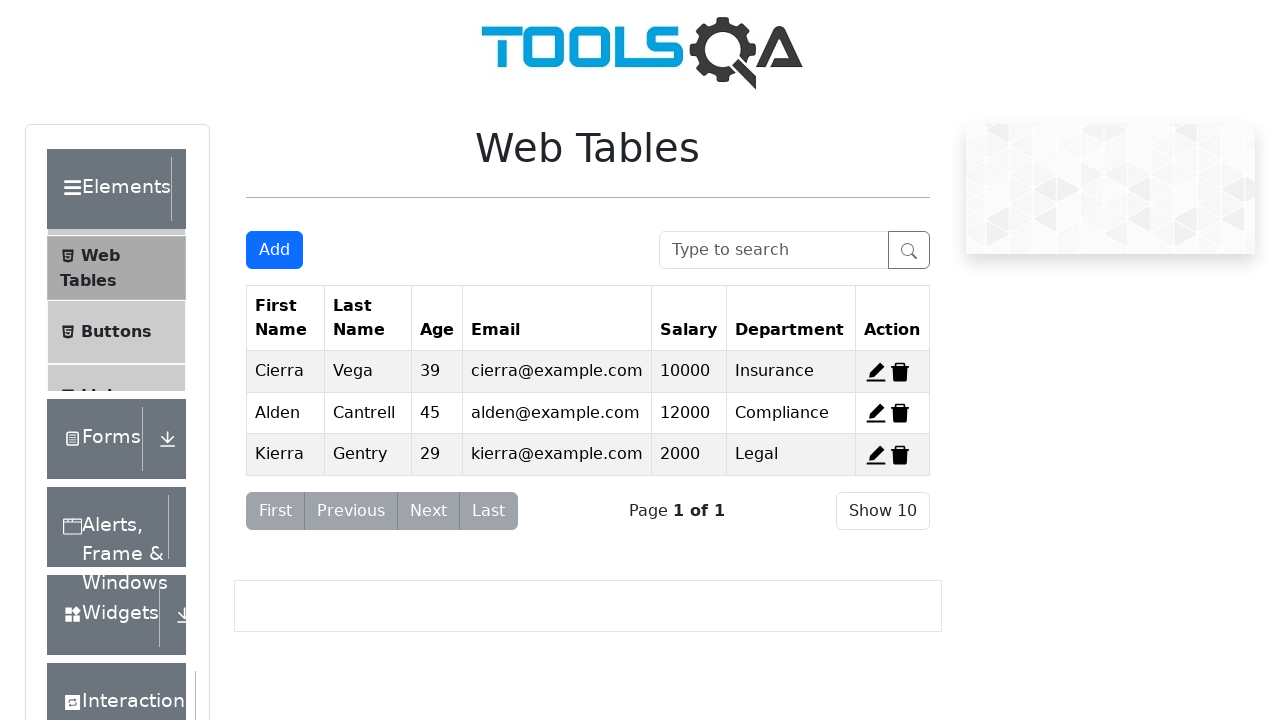

Clicked on 'Links' menu item at (104, 581) on xpath=//span[text()='Links']
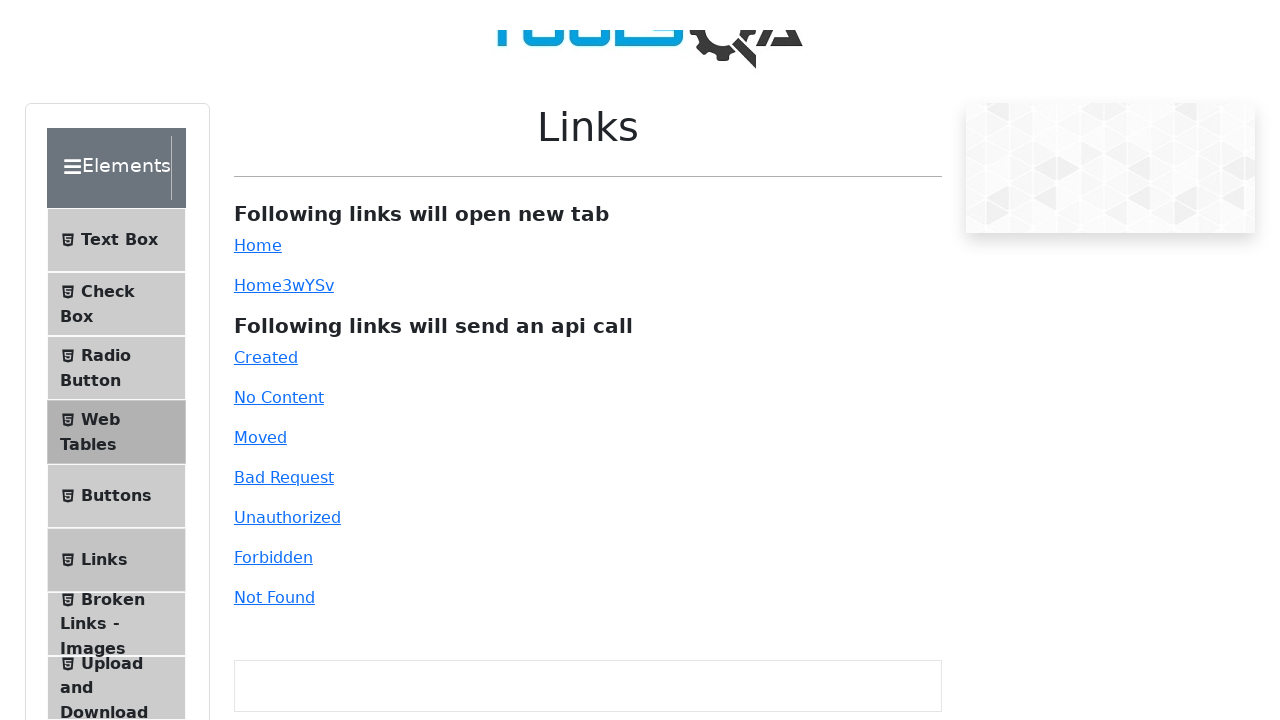

Page header loaded
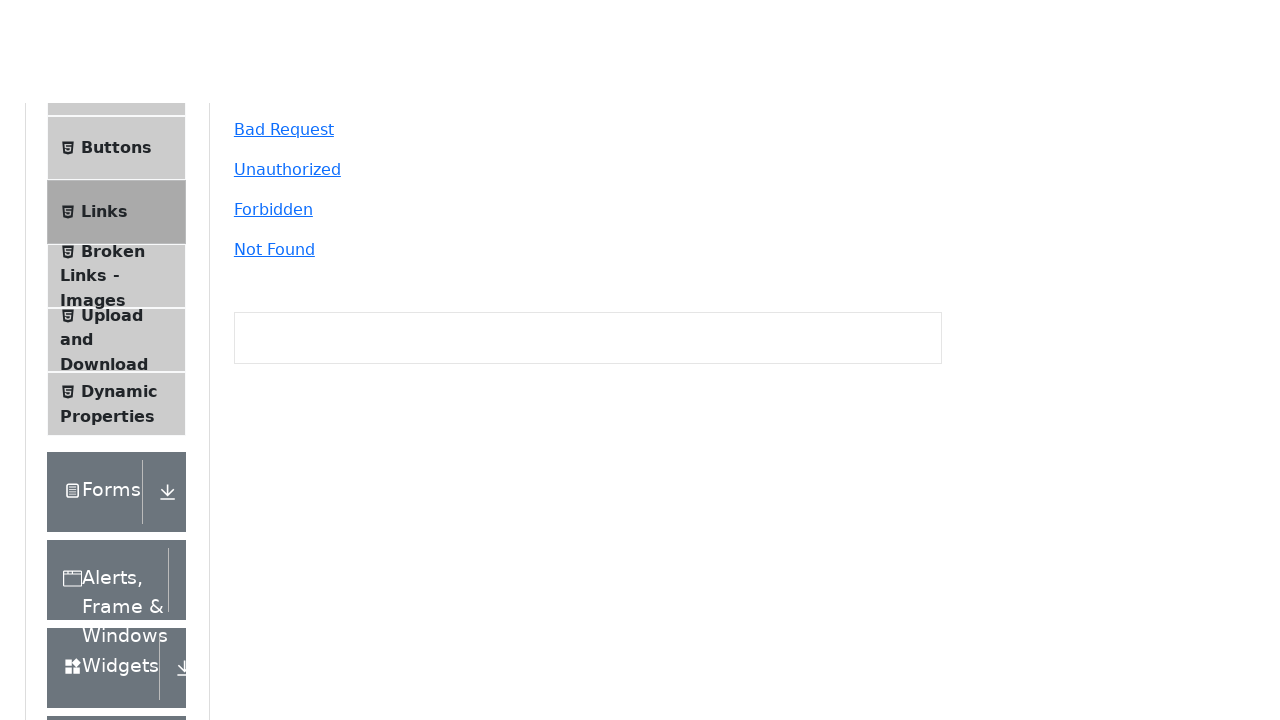

Verified page header contains 'Links'
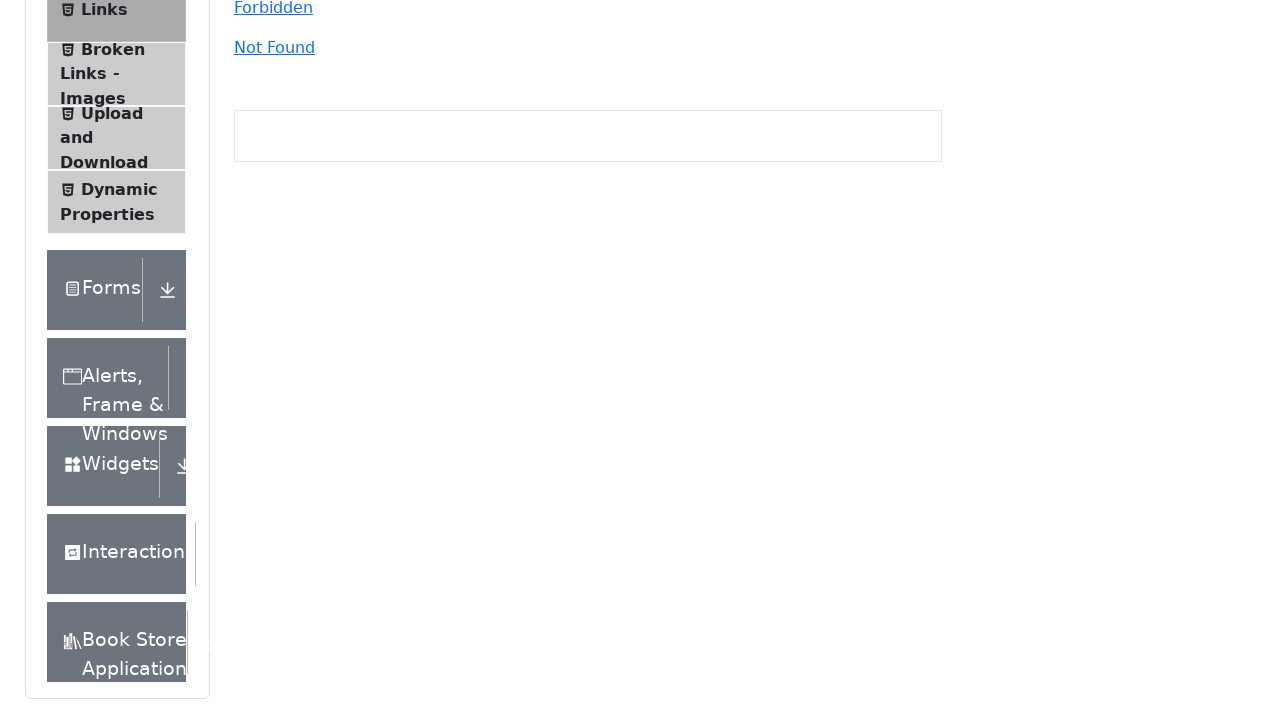

Clicked Elements section to expand it at (109, 189) on xpath=//*[text()='Elements']
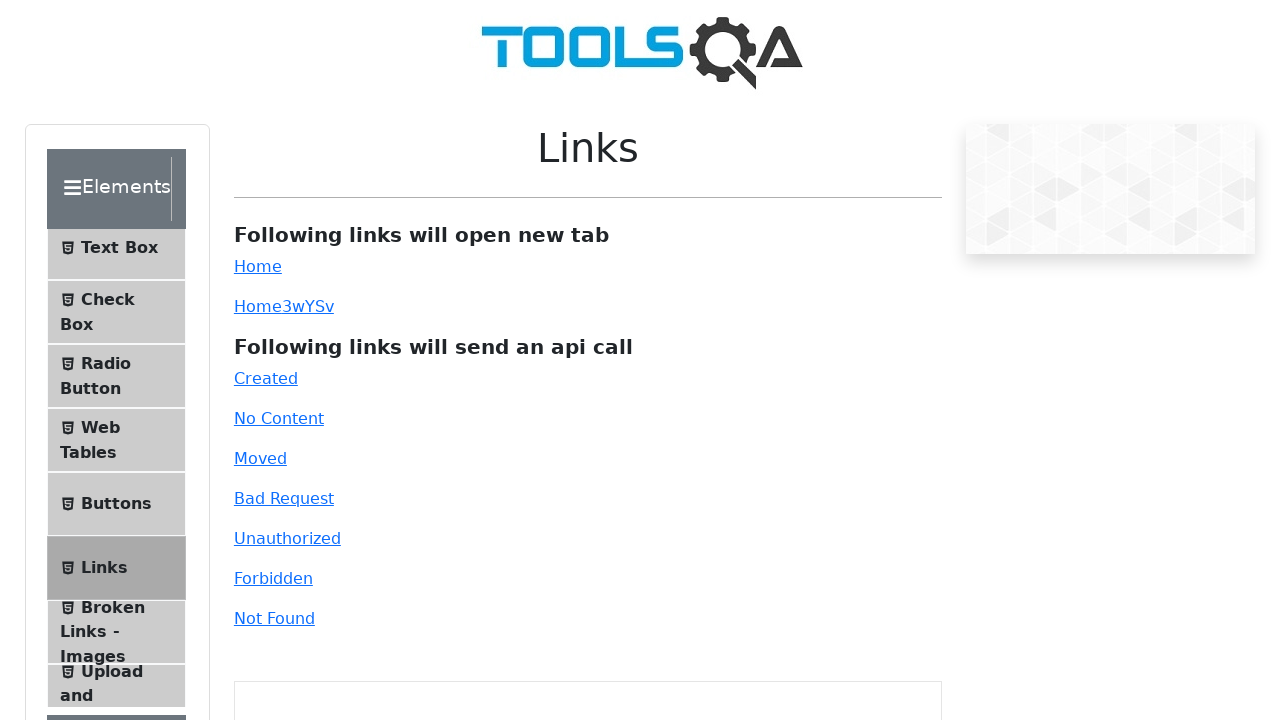

Clicked on 'Broken Links - Images' menu item at (113, 243) on xpath=//span[text()='Broken Links - Images']
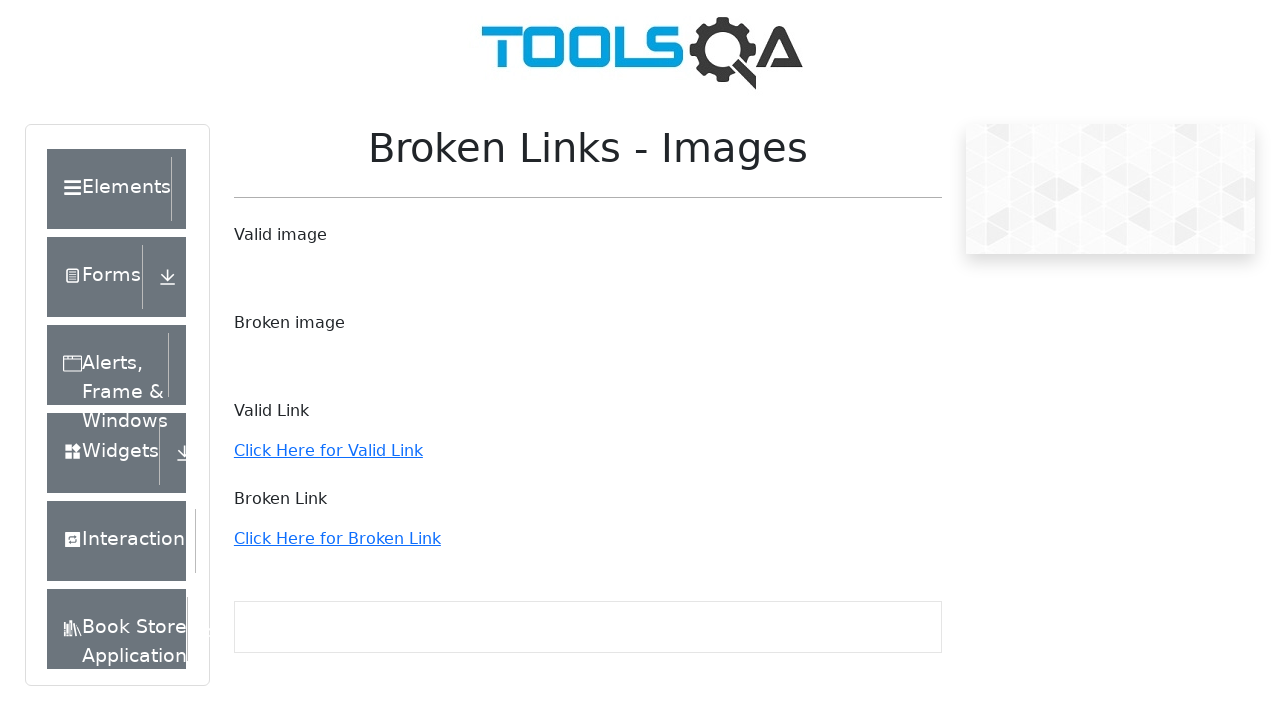

Page header loaded
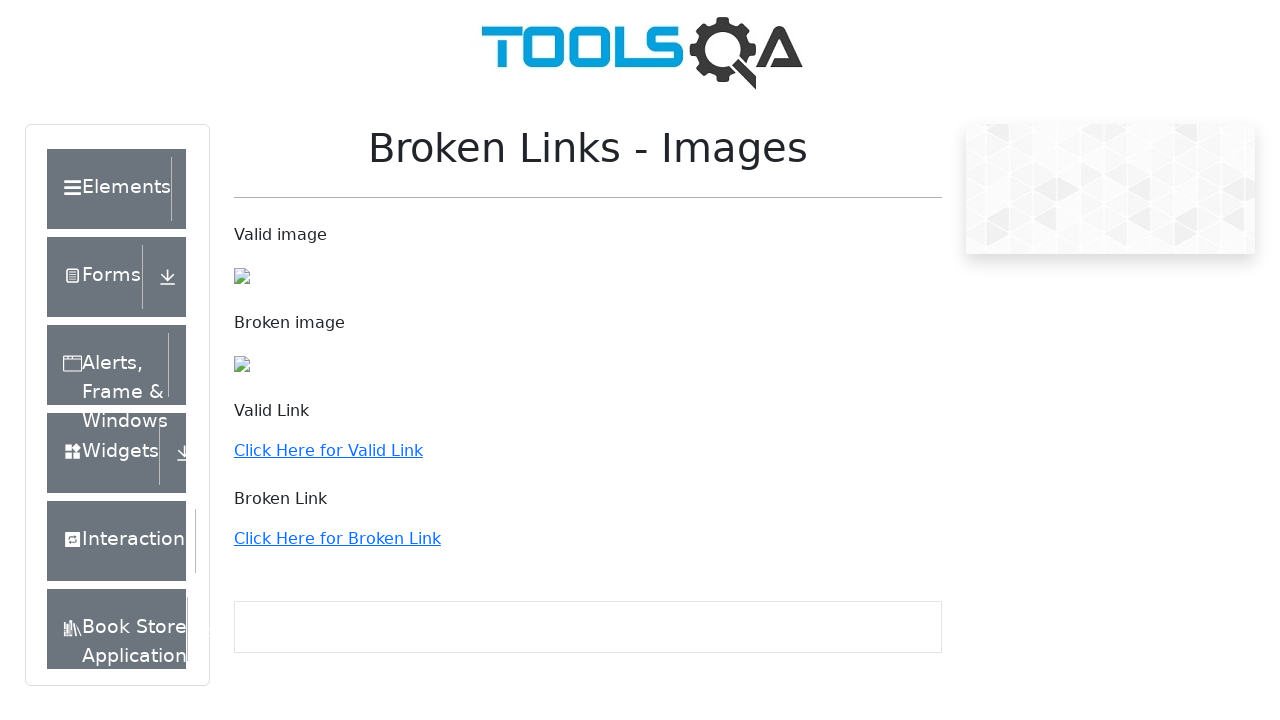

Verified page header contains 'Broken Links - Images'
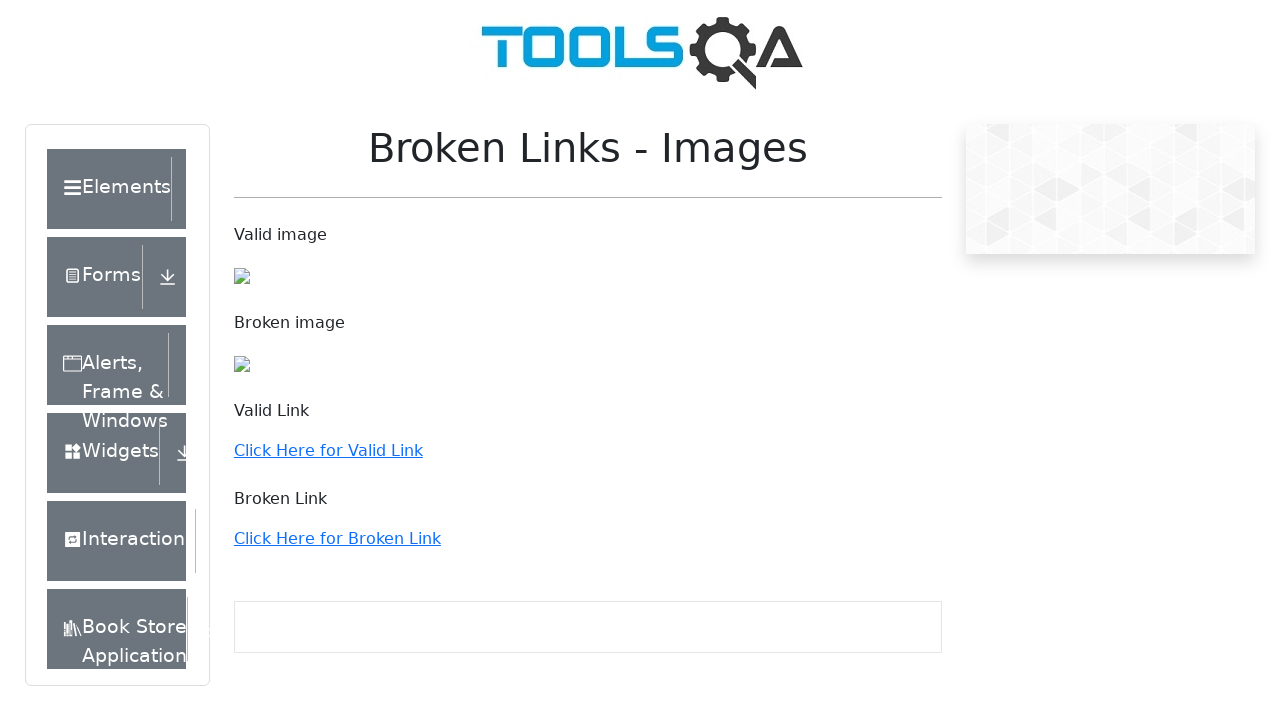

Clicked Elements section to expand it at (109, 189) on xpath=//*[text()='Elements']
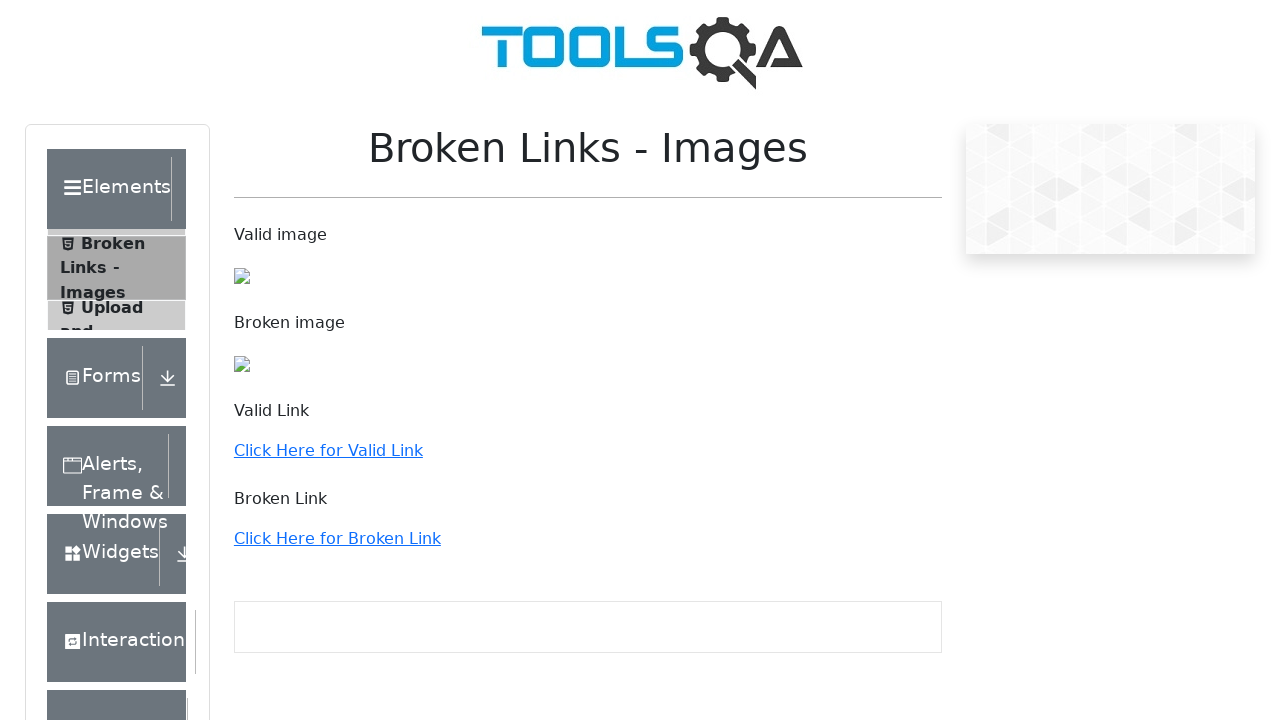

Clicked on 'Upload and Download' menu item at (112, 684) on xpath=//span[text()='Upload and Download']
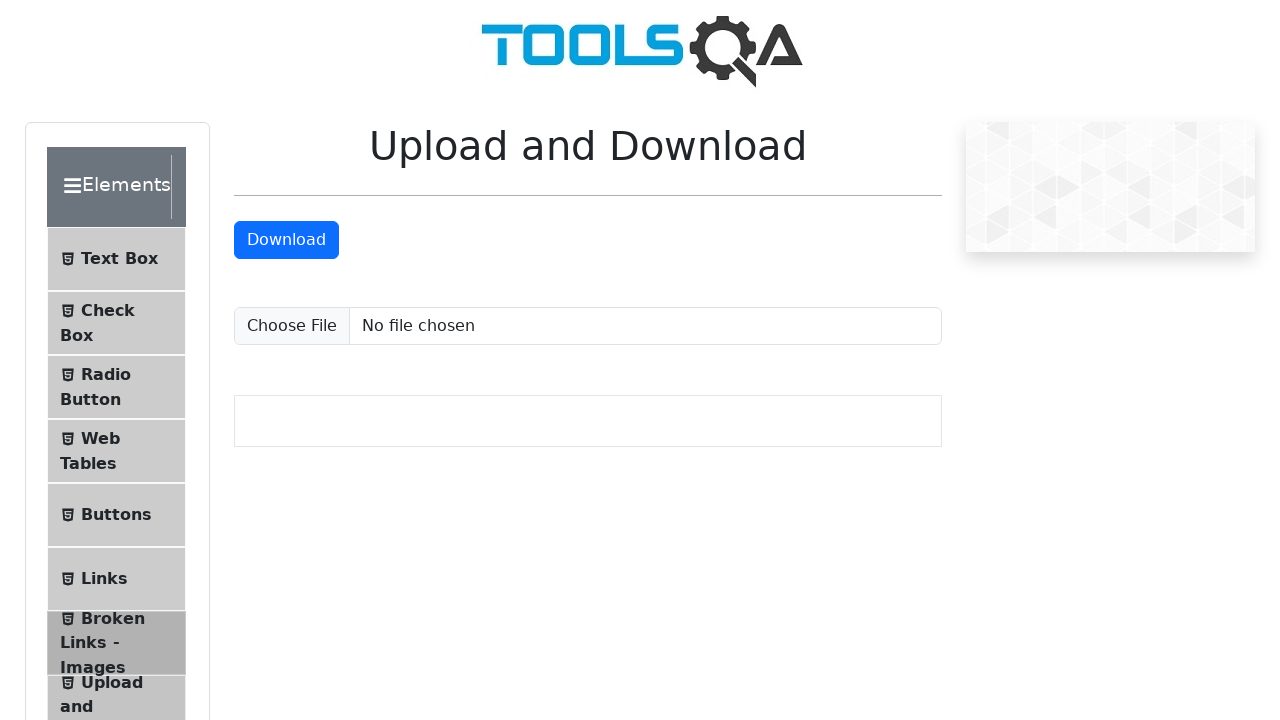

Page header loaded
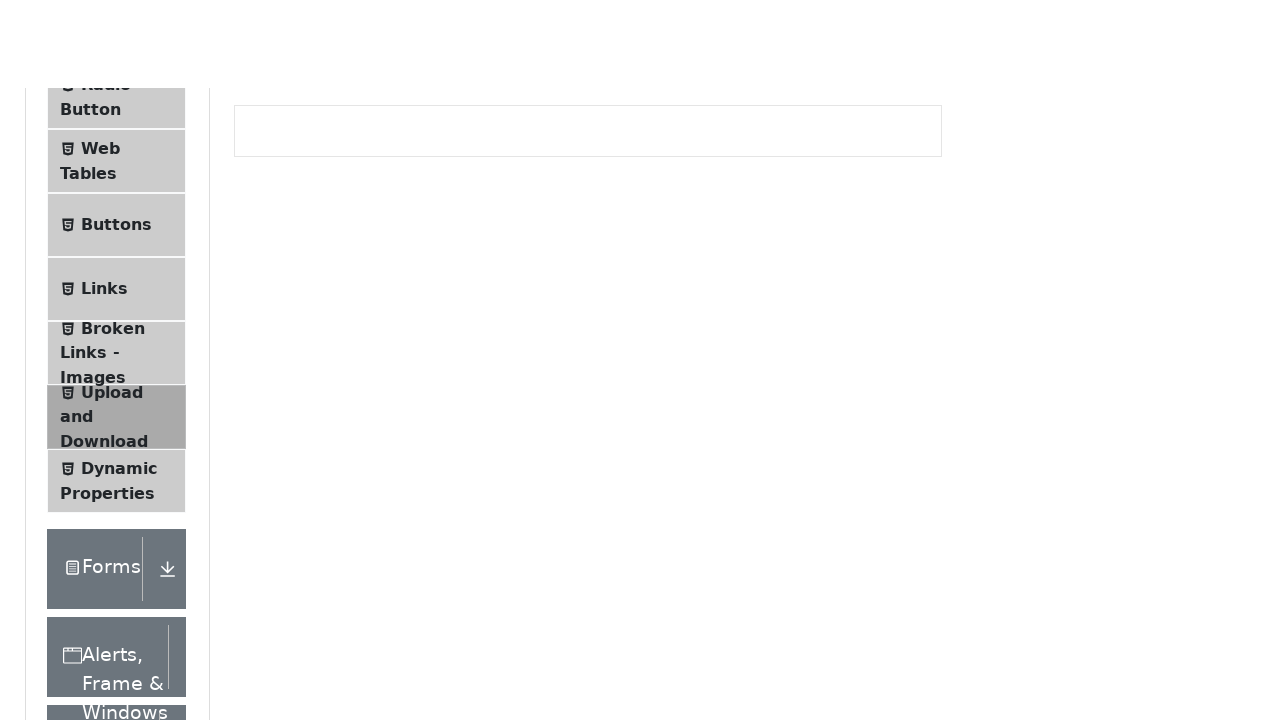

Verified page header contains 'Upload and Download'
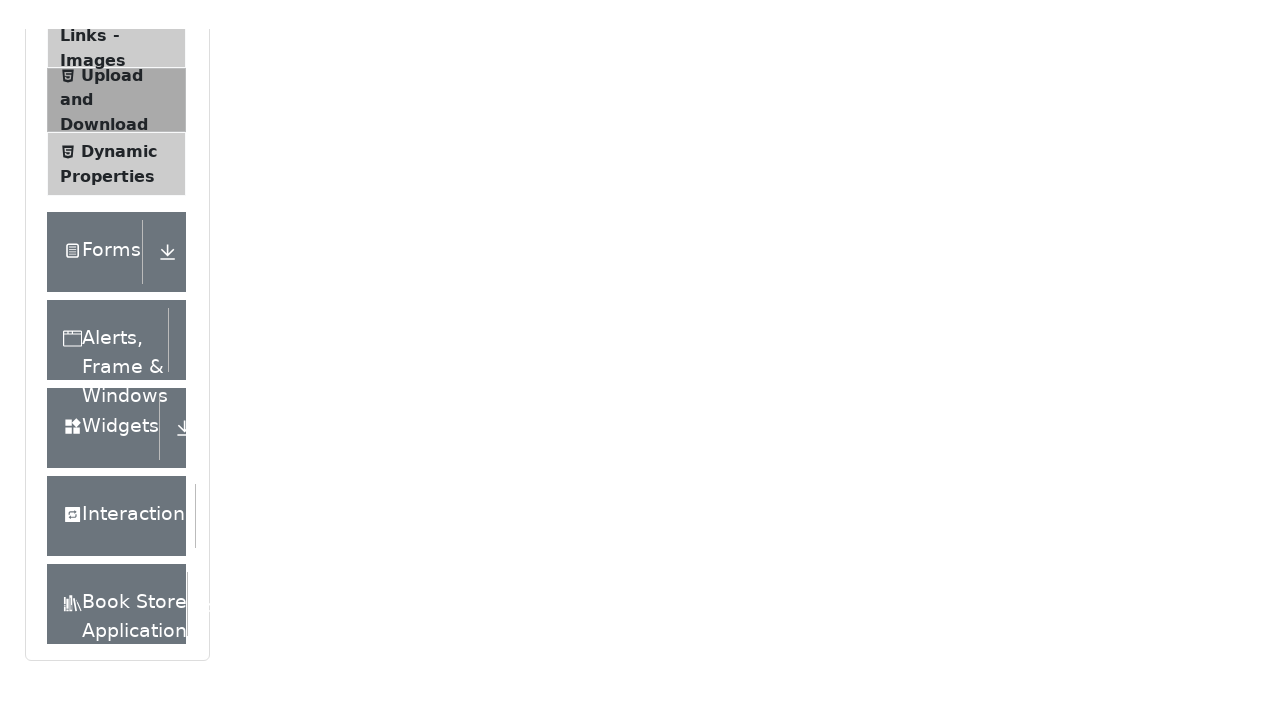

Clicked Elements section to expand it at (109, 189) on xpath=//*[text()='Elements']
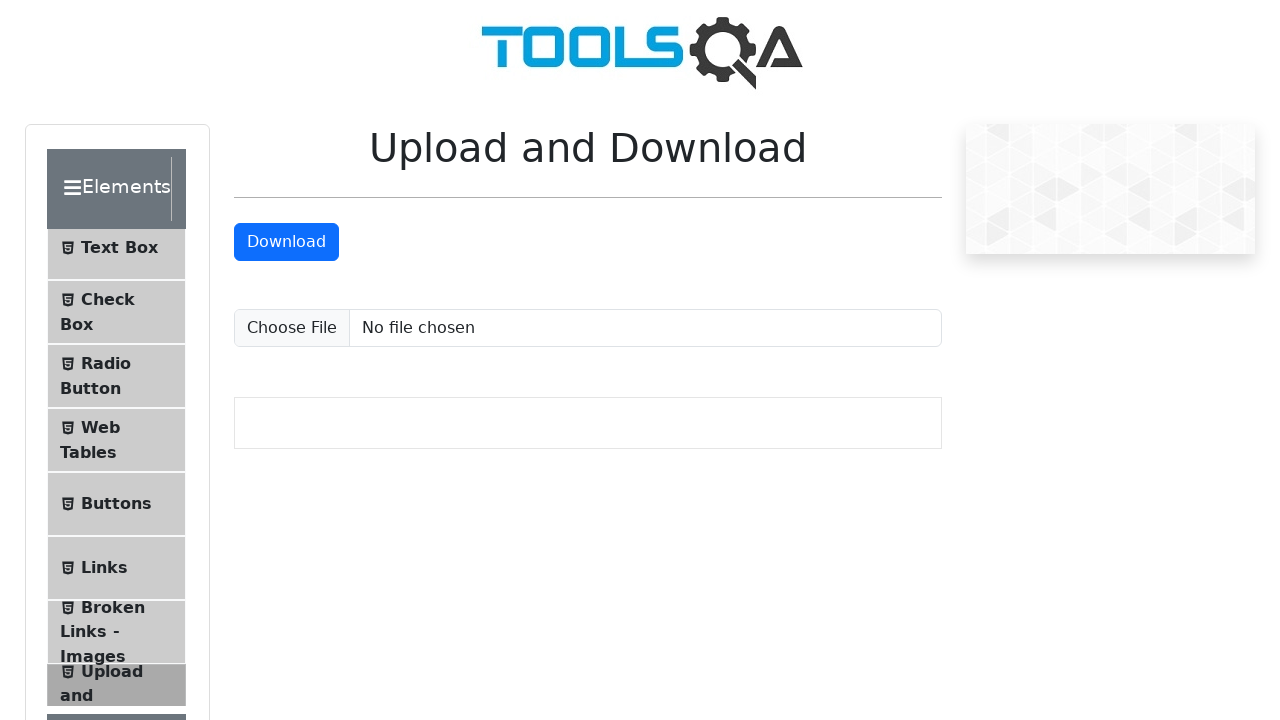

Clicked on 'Dynamic Properties' menu item at (119, 246) on xpath=//span[text()='Dynamic Properties']
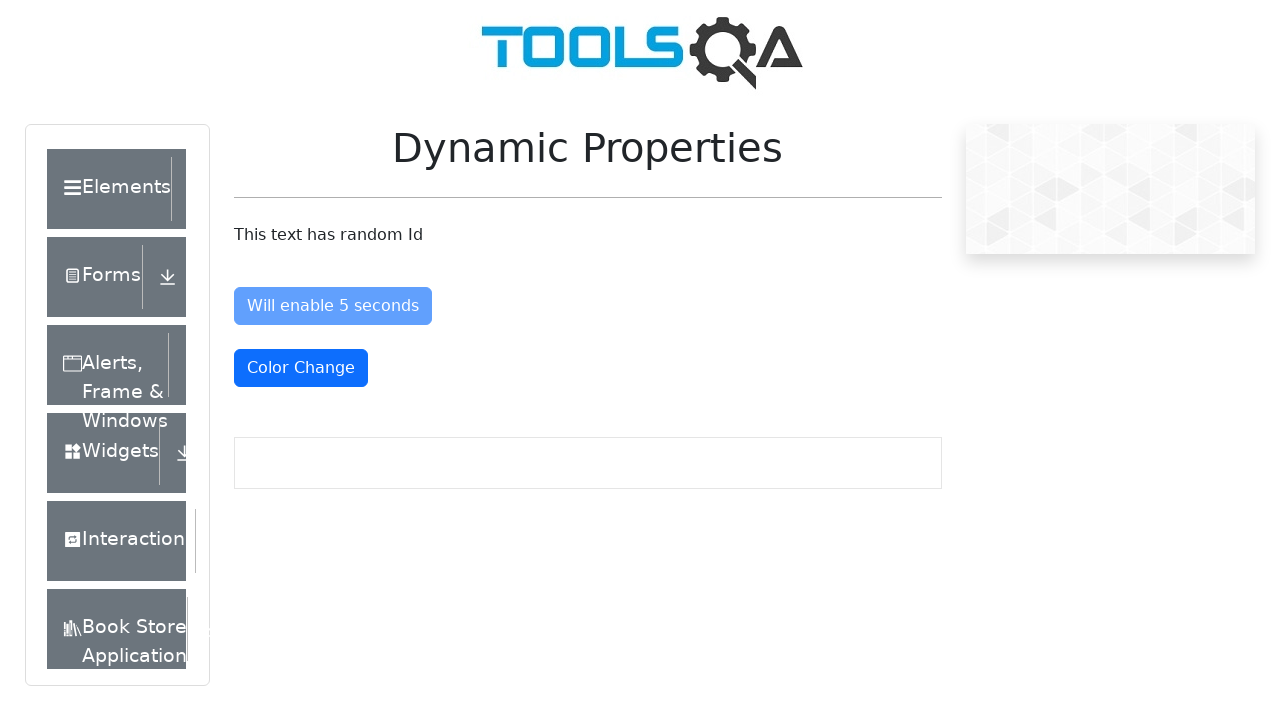

Page header loaded
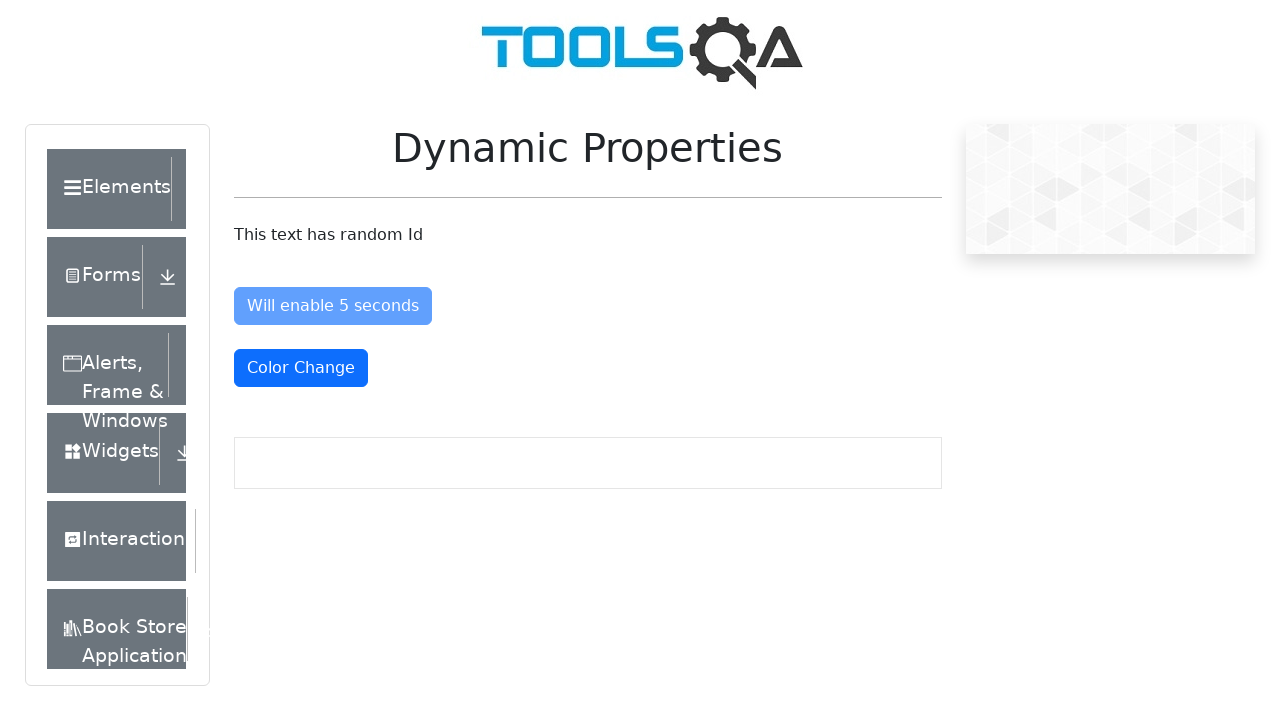

Verified page header contains 'Dynamic Properties'
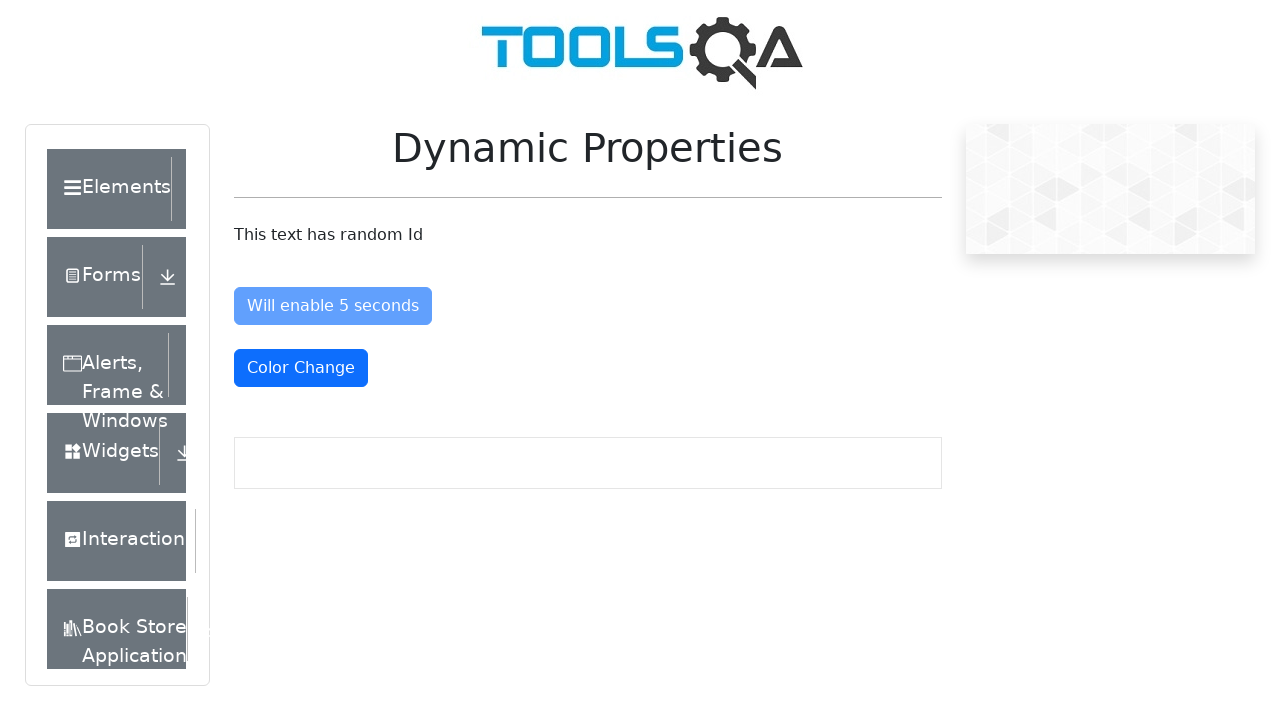

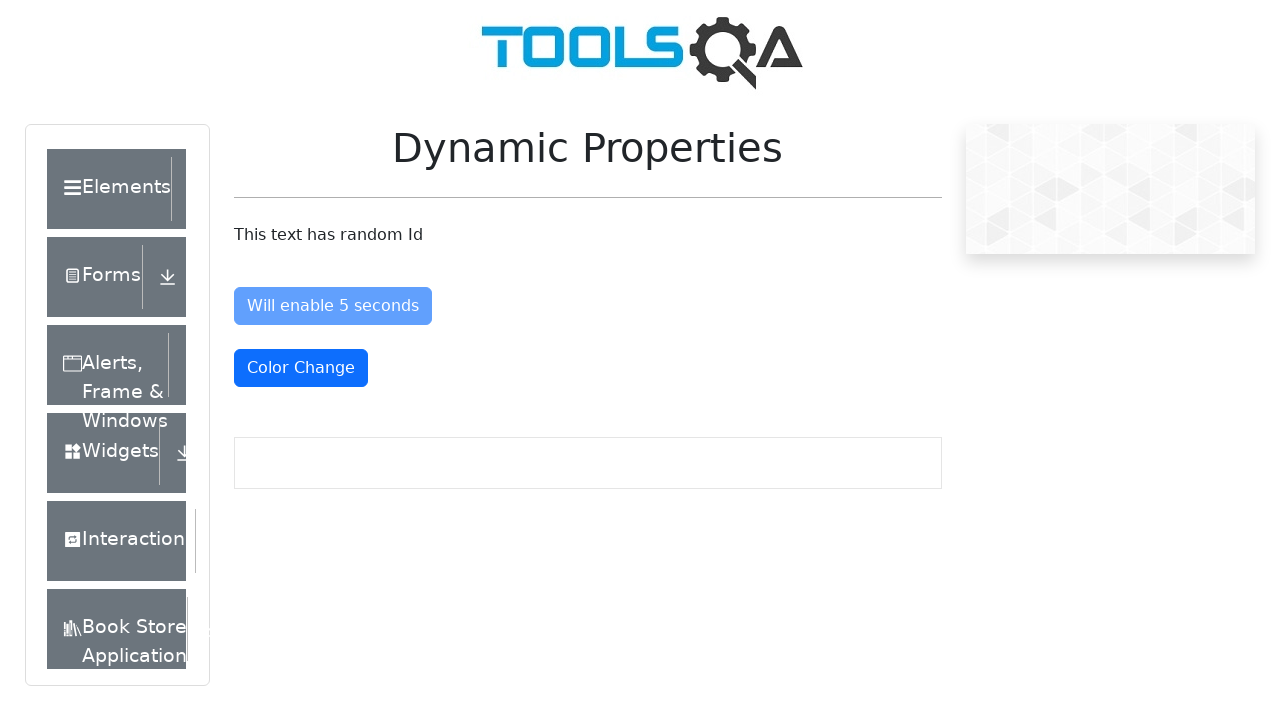